Tests right-click context menu by navigating to Context Menu page and performing a right-click on the hot-spot element

Starting URL: http://the-internet.herokuapp.com/

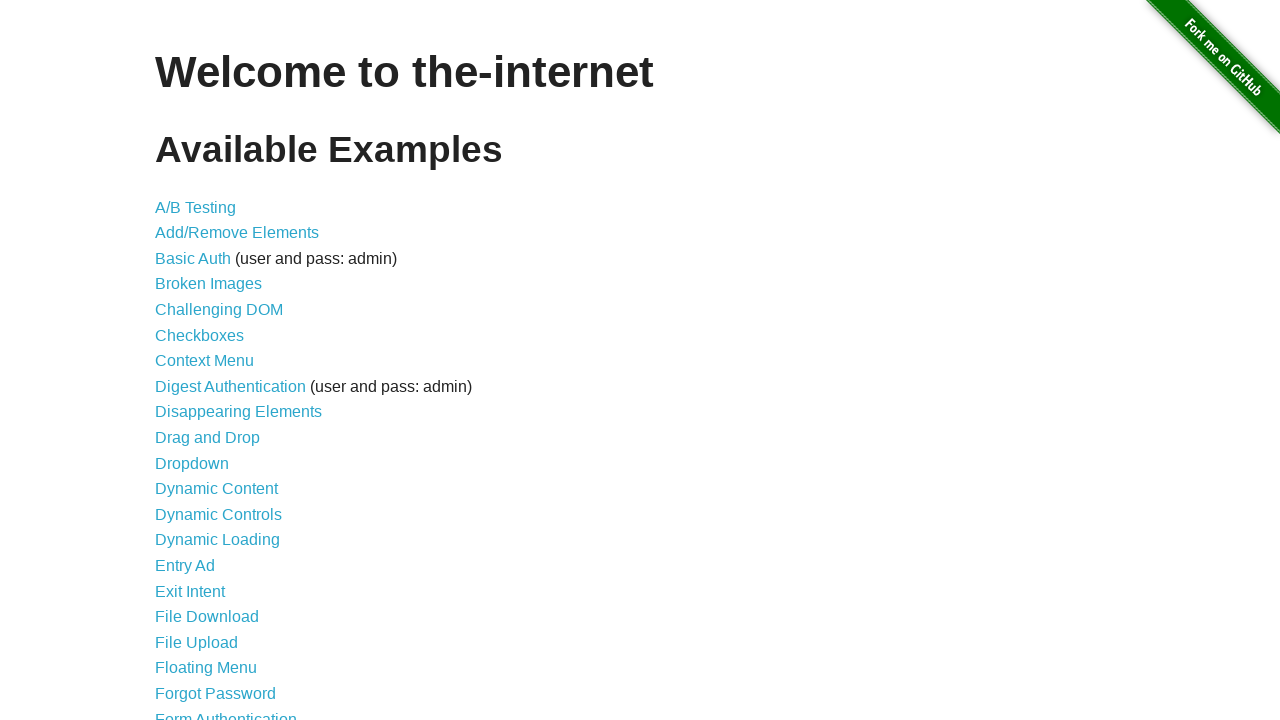

Clicked on Context Menu link at (204, 361) on xpath=//a[text()='Context Menu']
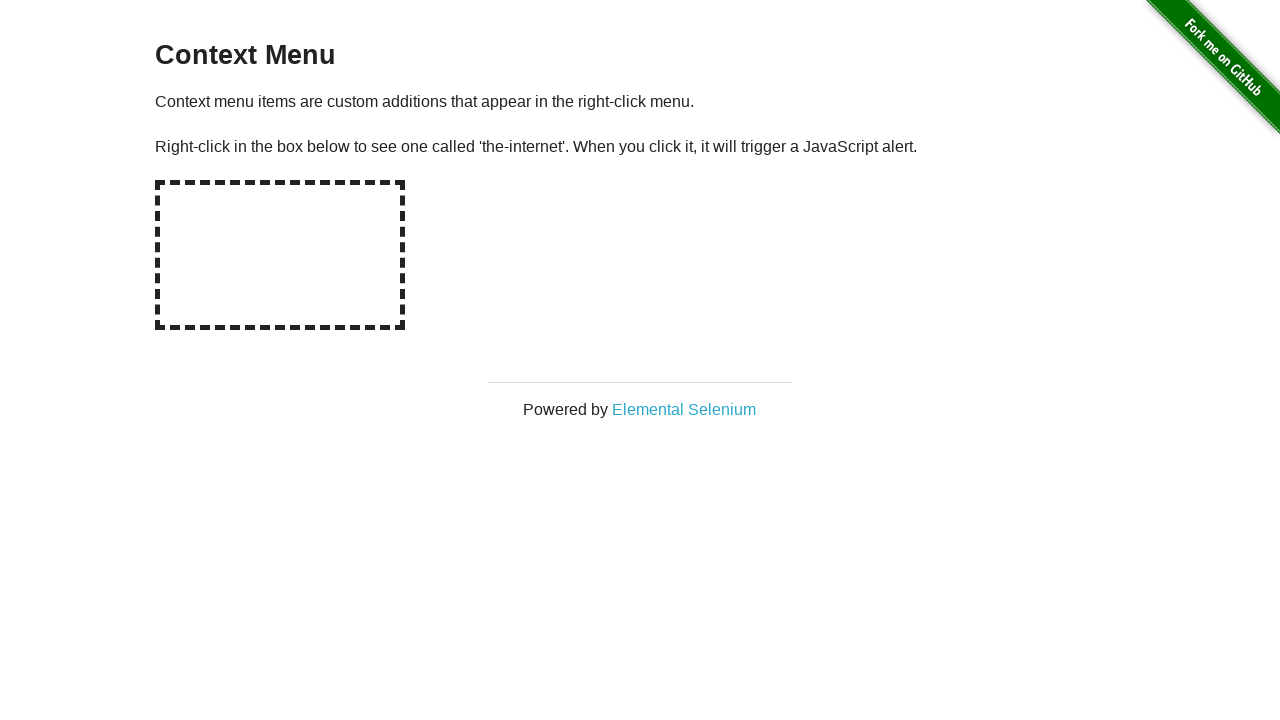

Right-clicked on the hot-spot element to open context menu at (280, 255) on #hot-spot
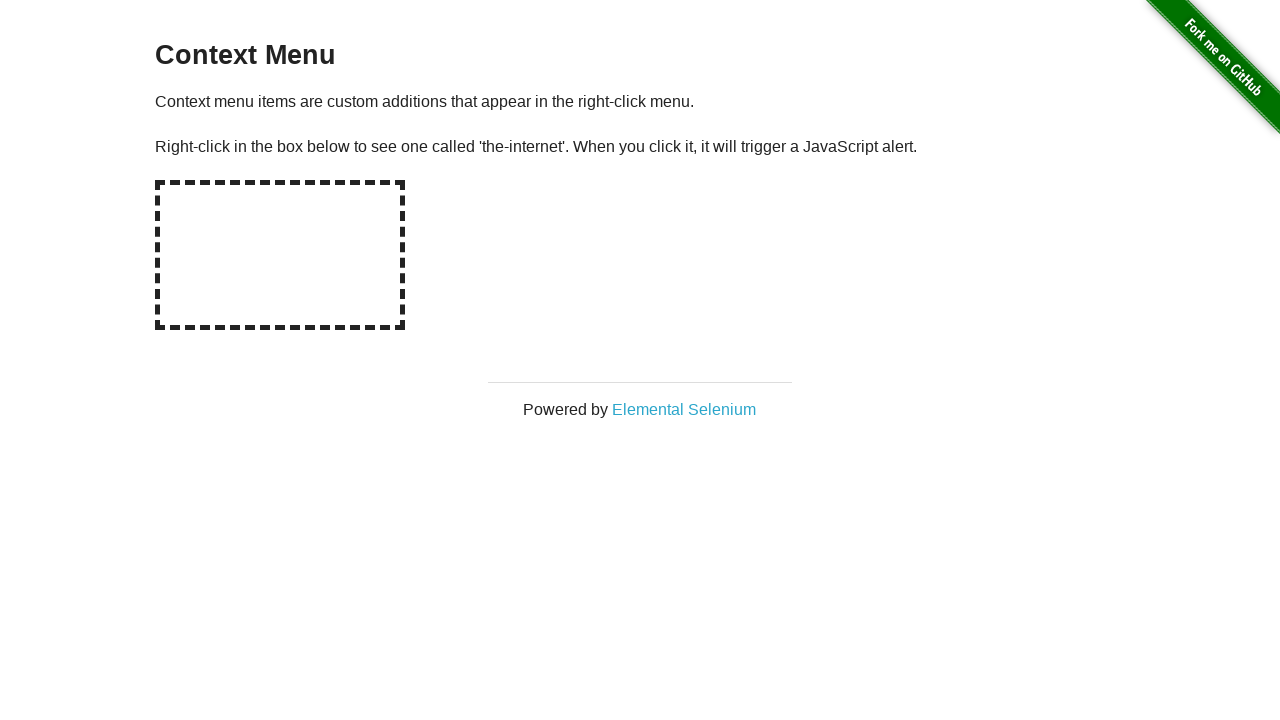

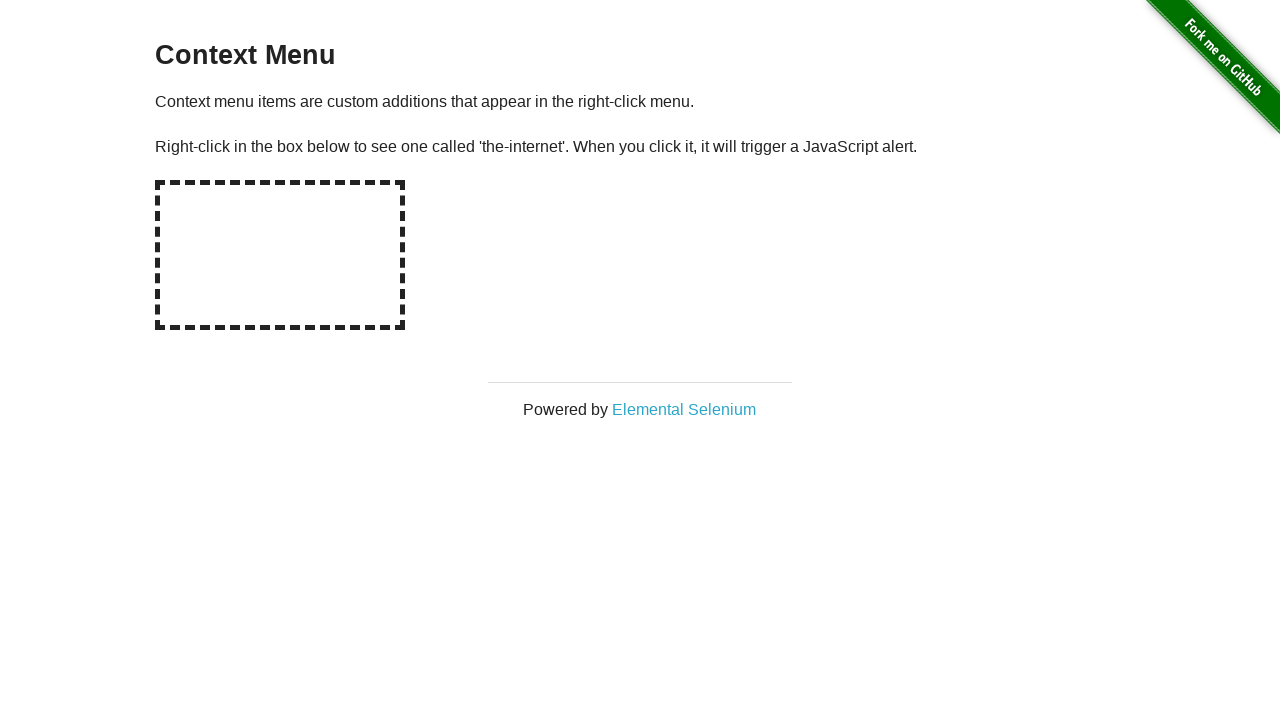